Tests the yearly Plan 2 registration flow on a pricing page by clicking the "Yearly" toggle and then clicking the Register button for the second yearly plan, verifying redirection to the expected registration URL.

Starting URL: https://smoothmaths.co.uk/pricing/

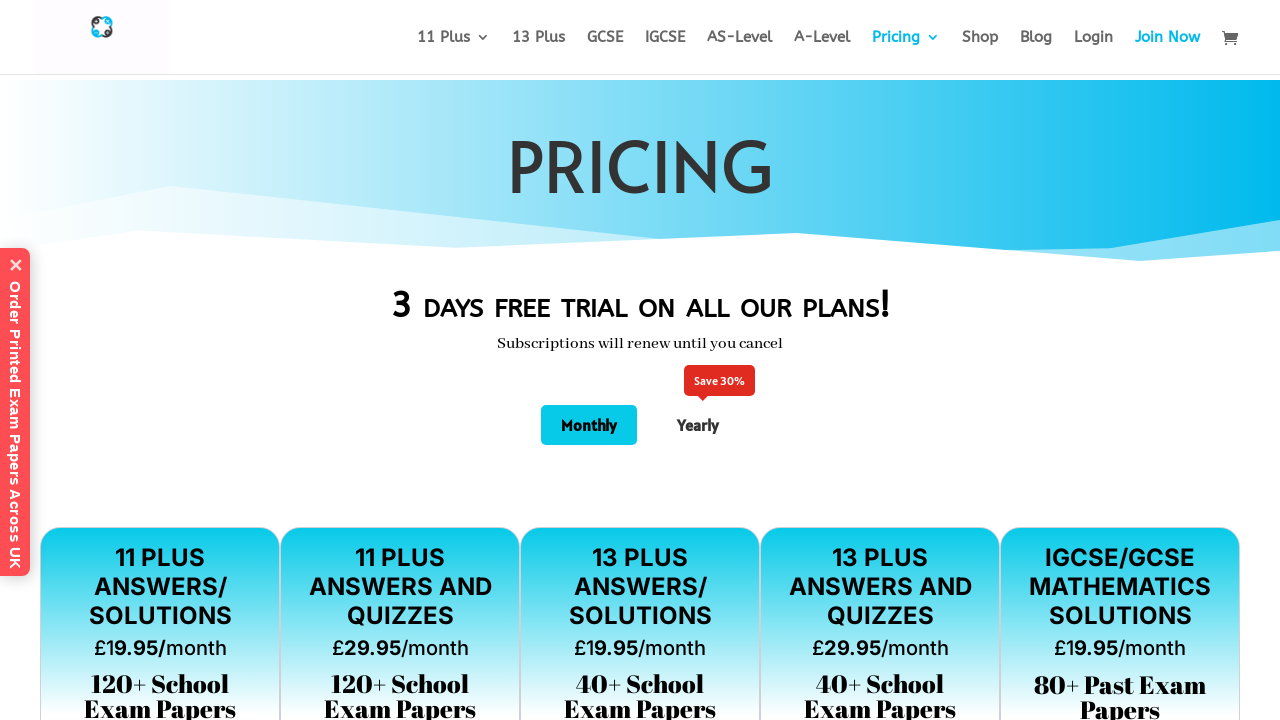

Pricing page fully loaded (networkidle state reached)
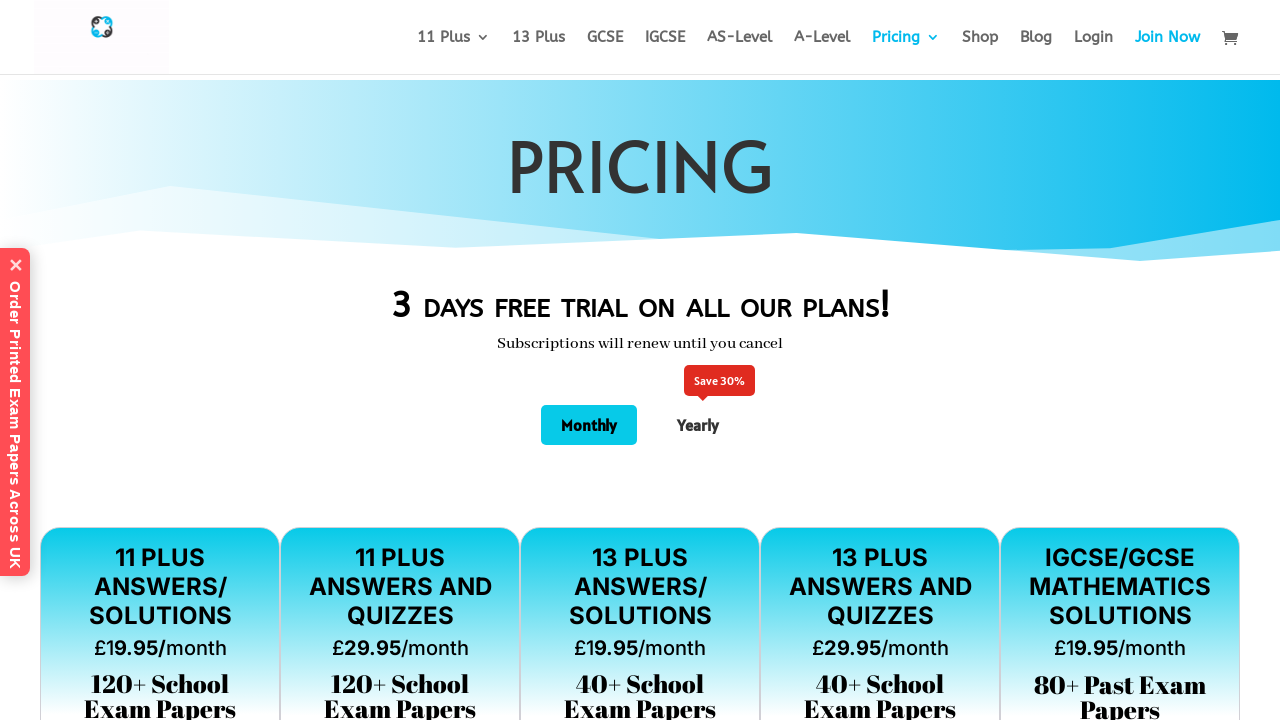

Scrolled Yearly toggle into view
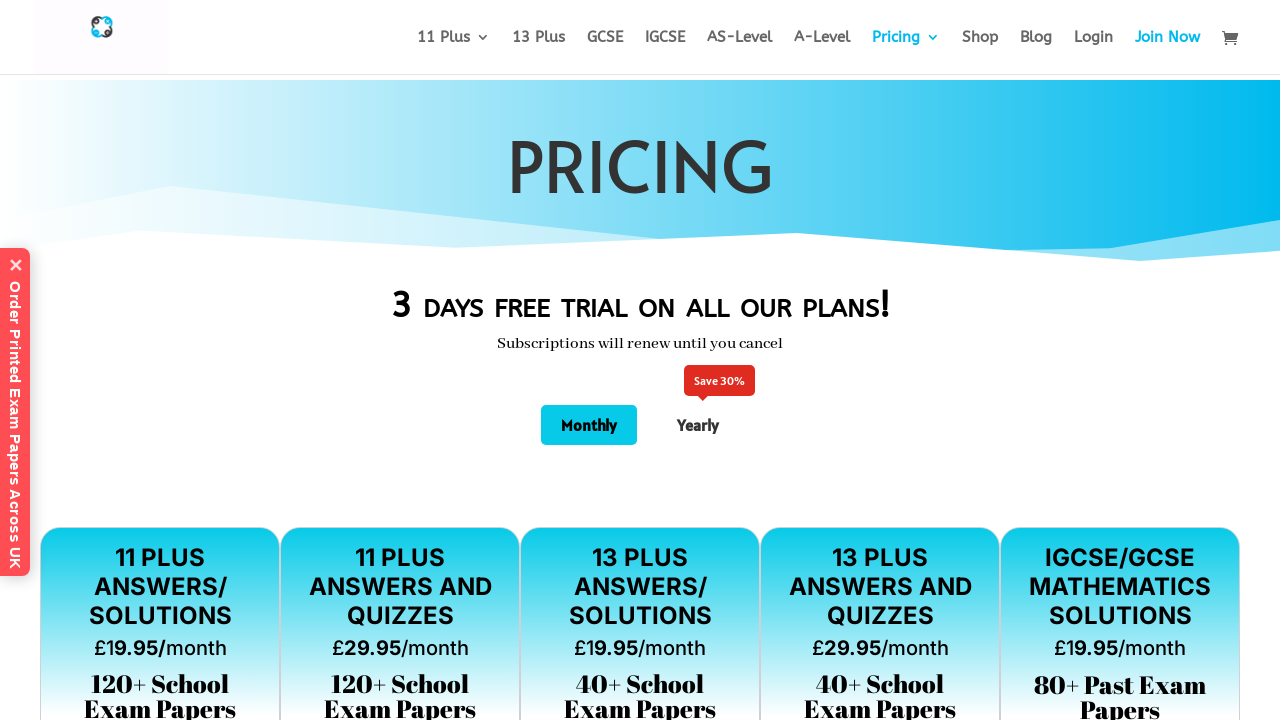

Clicked Yearly toggle to switch to yearly plans at (698, 425) on span.title:has-text('Yearly')
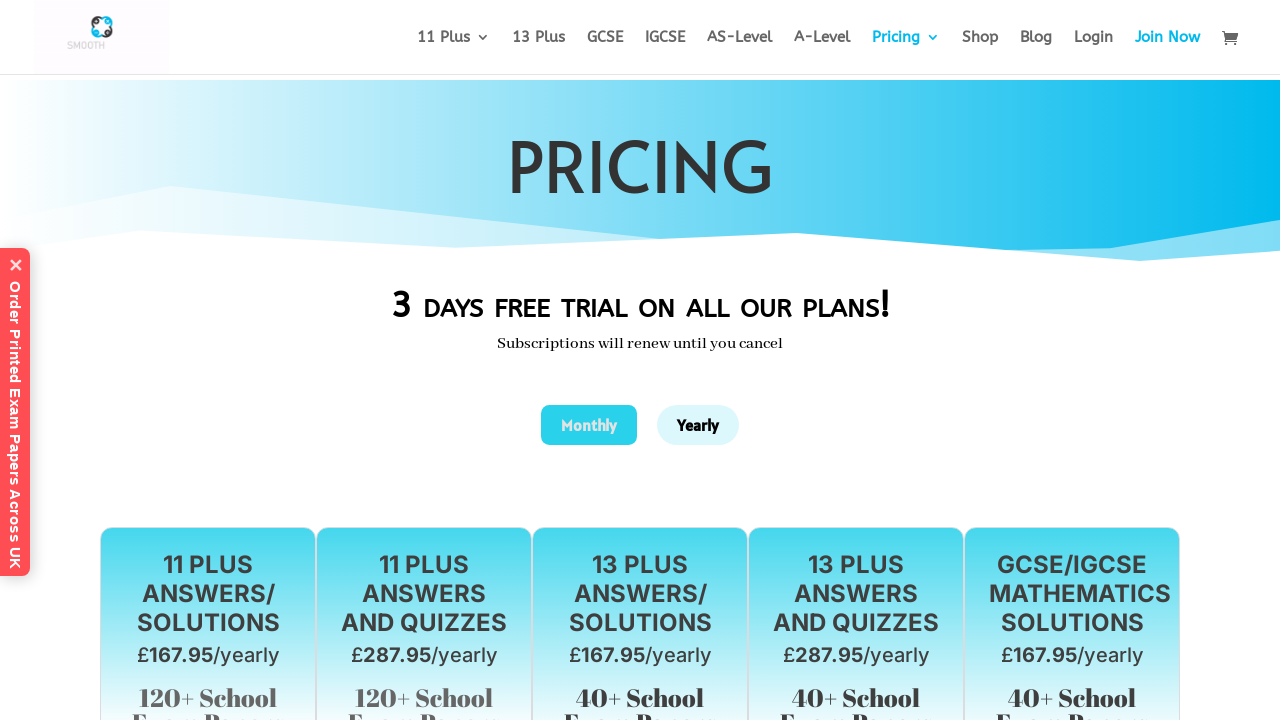

Waited 2 seconds for page to update after switching to yearly plans
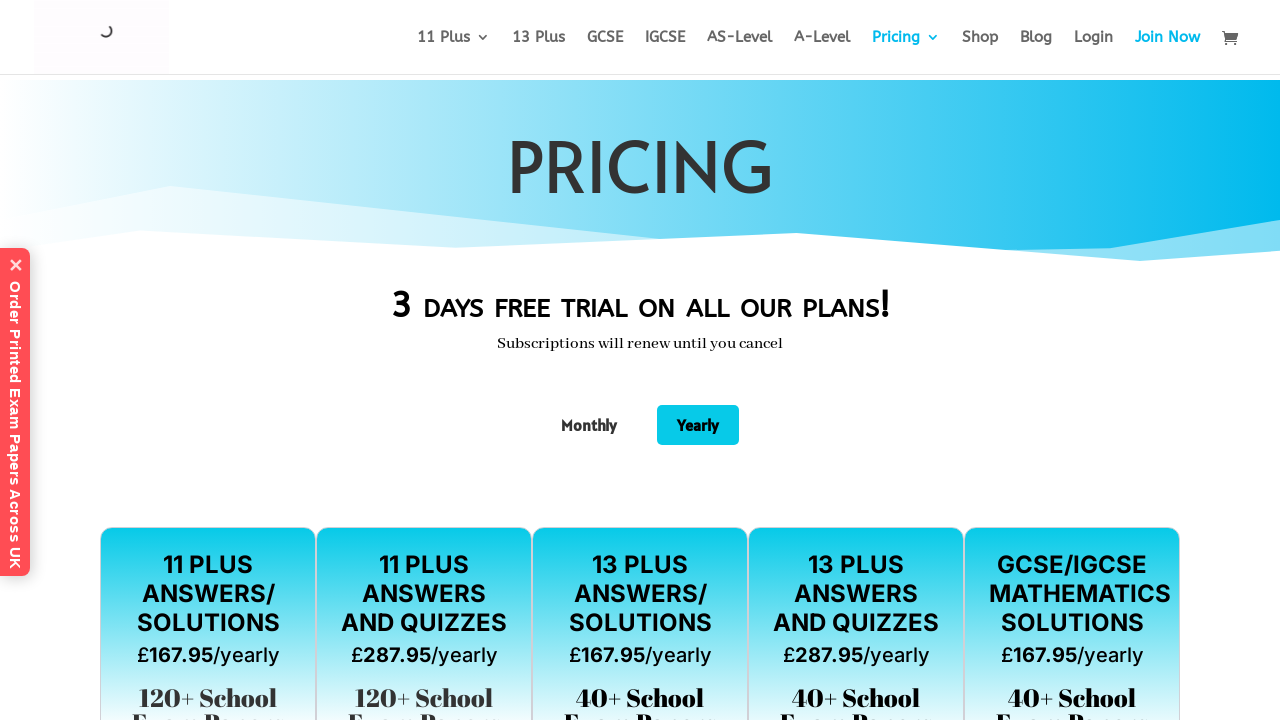

Scrolled Plan 2 Register button into view
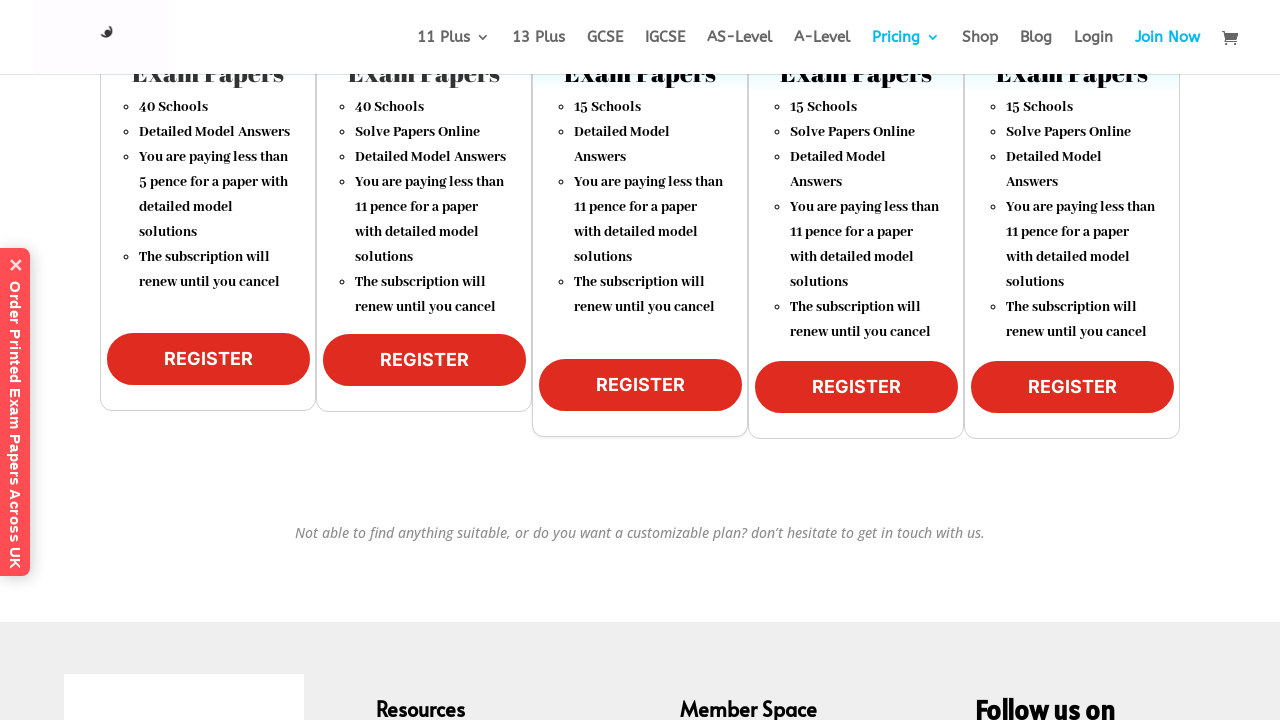

Clicked Register button for Plan 2 yearly plan at (424, 360) on a:has-text('Register')[href*='yearly'] >> nth=1
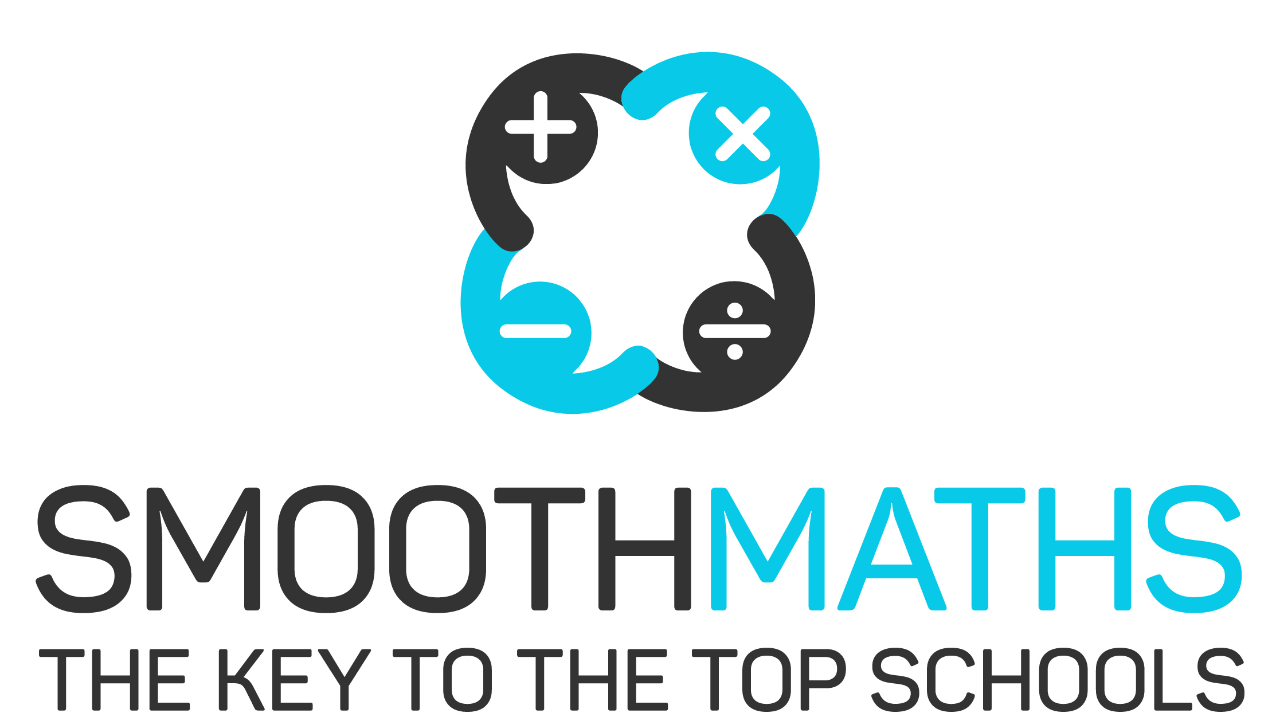

Successfully redirected to yearly Plan 2 registration page
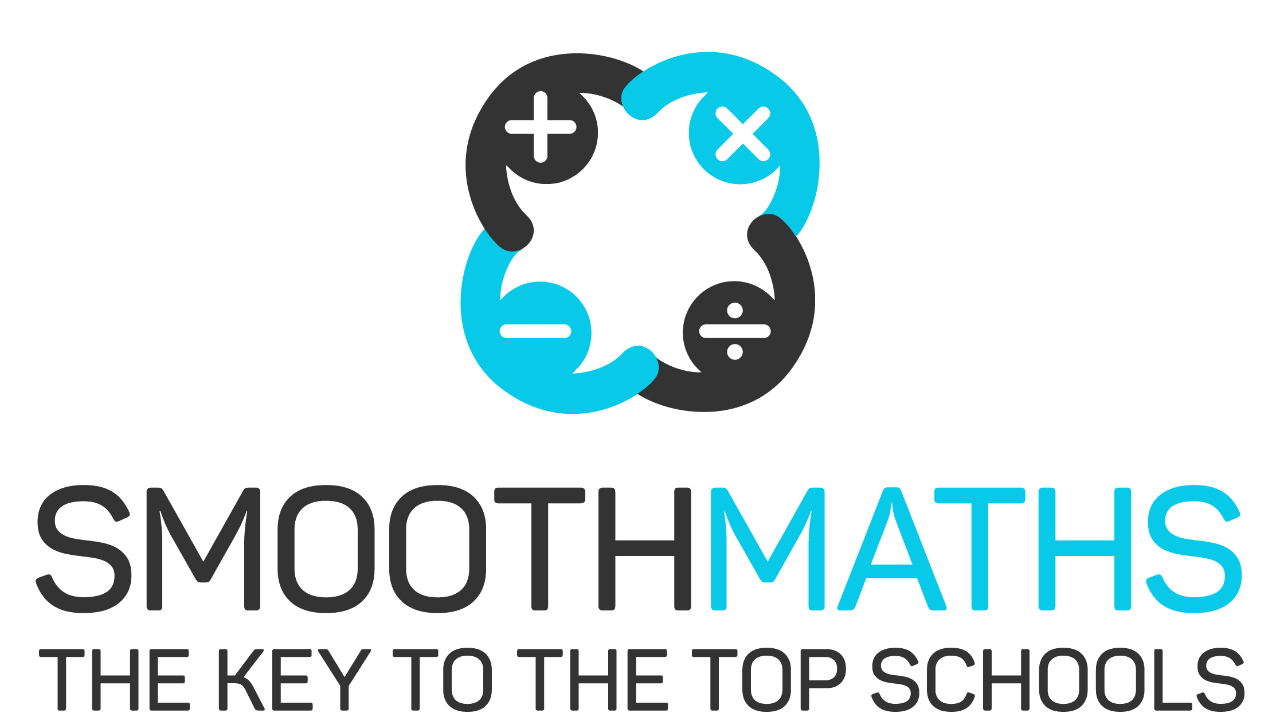

Verified current URL matches expected registration URL
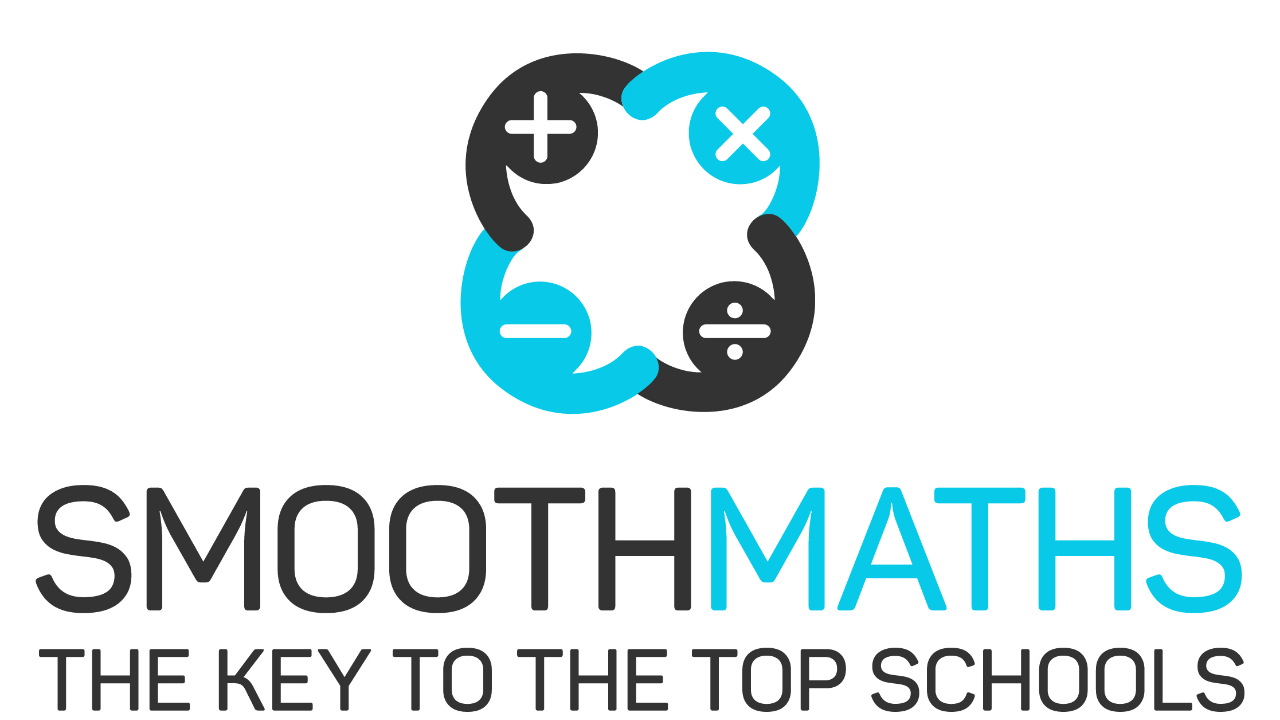

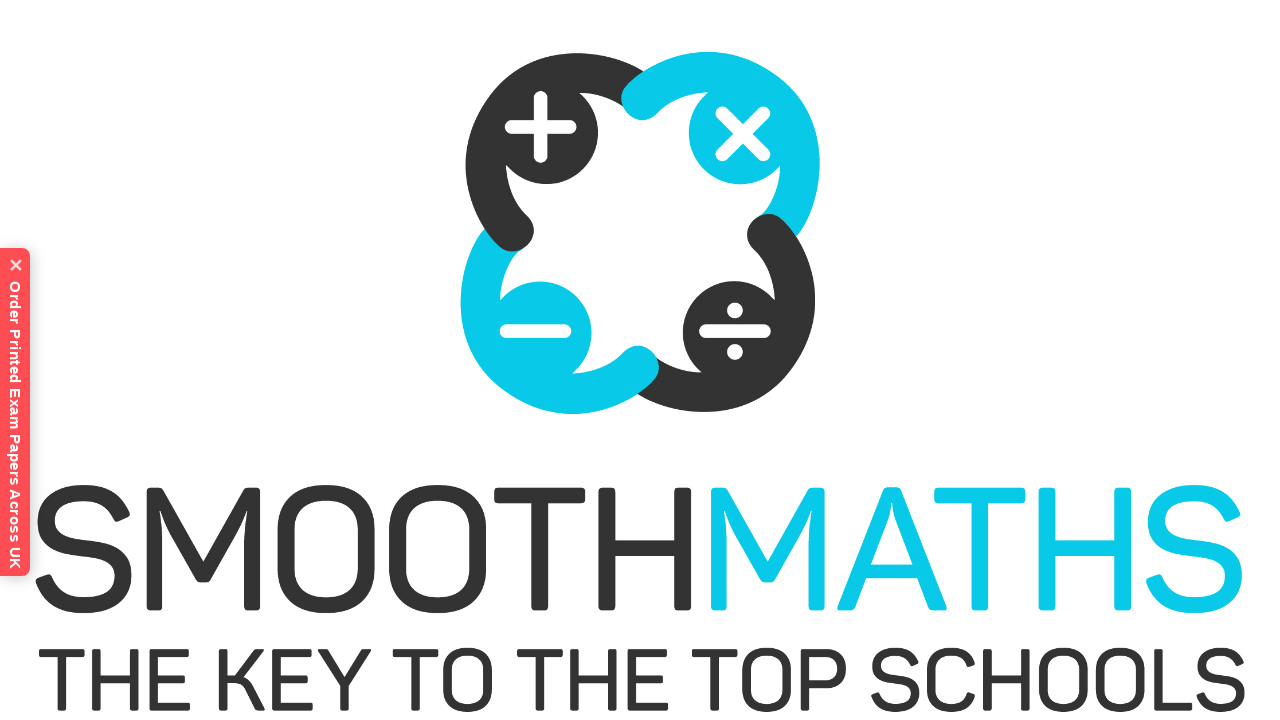